Navigates through the Selenium documentation website by clicking on the Documentation link and then the "freely available" link

Starting URL: https://www.selenium.dev/

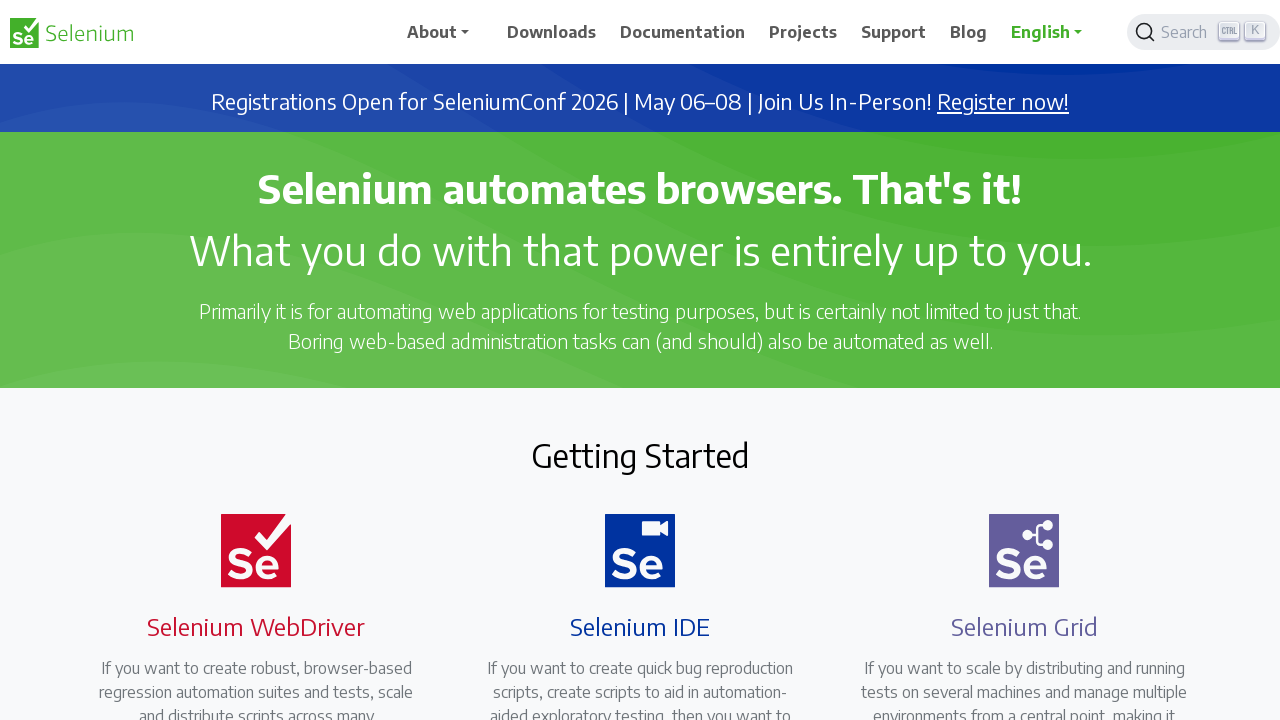

Clicked on Documentation link at (683, 32) on xpath=//span[text()='Documentation']
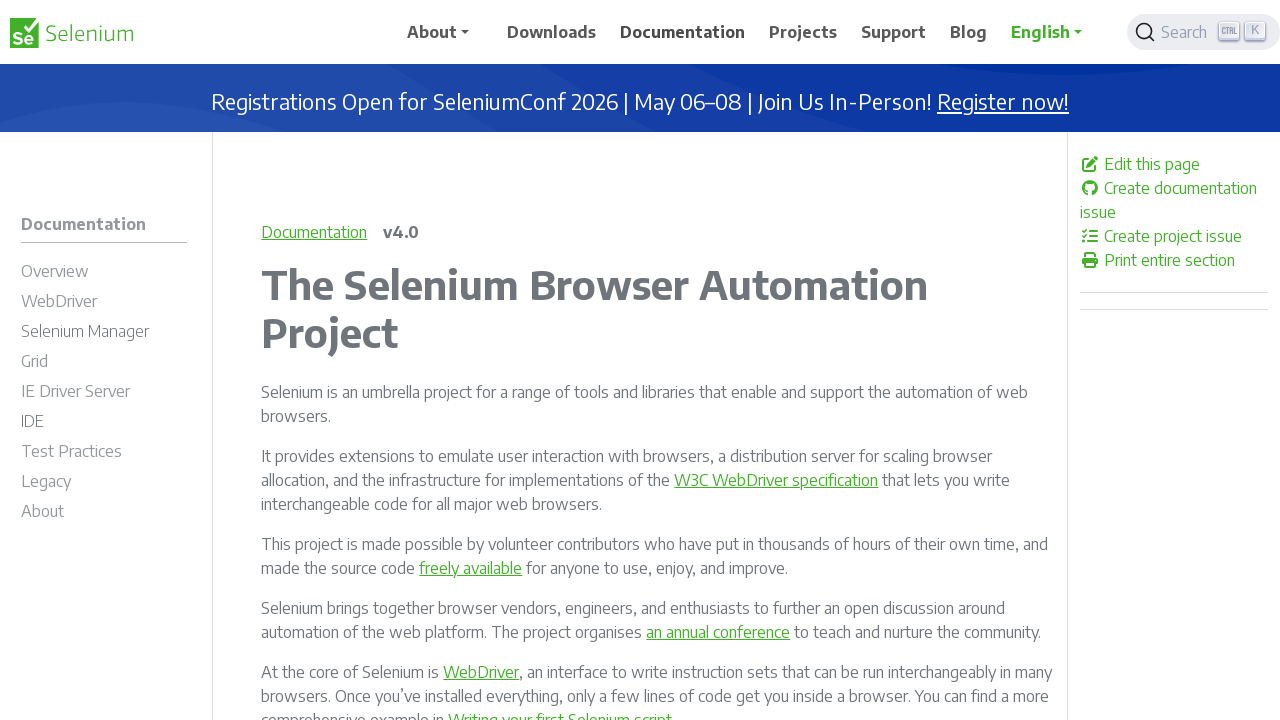

Clicked on 'freely available' link at (471, 568) on xpath=//a[text()='freely available']
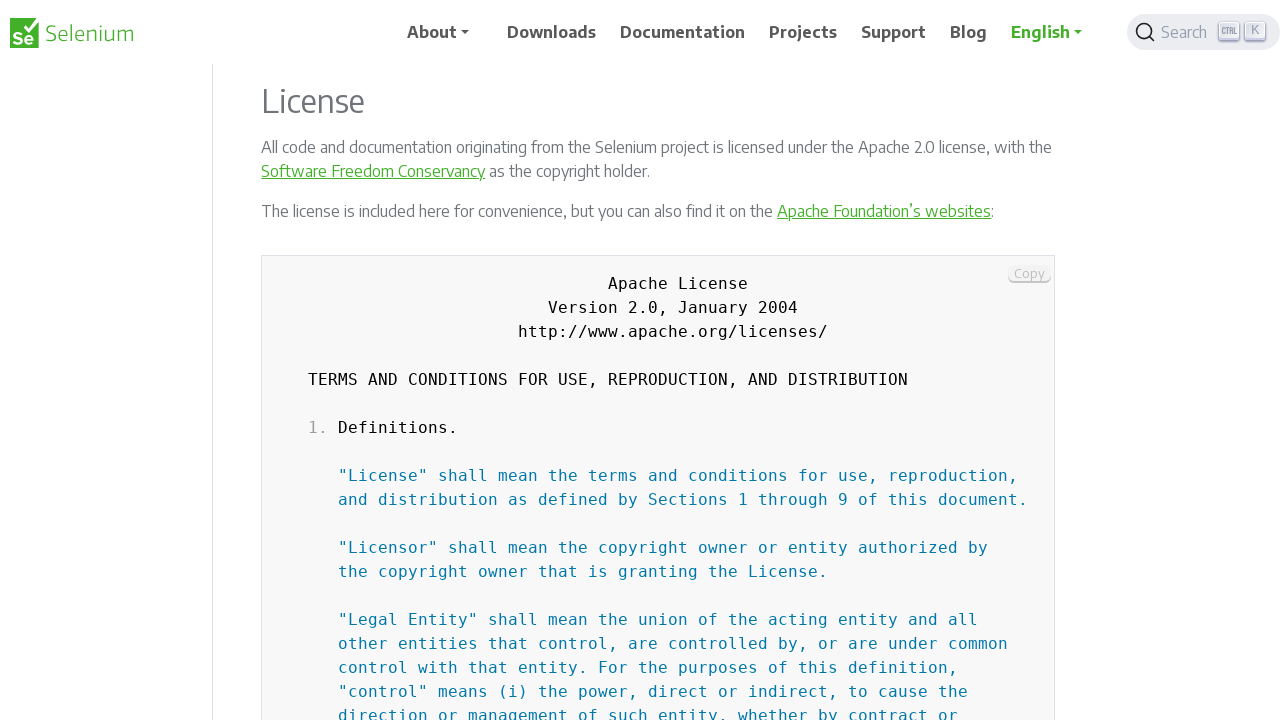

Page navigation completed and network idle
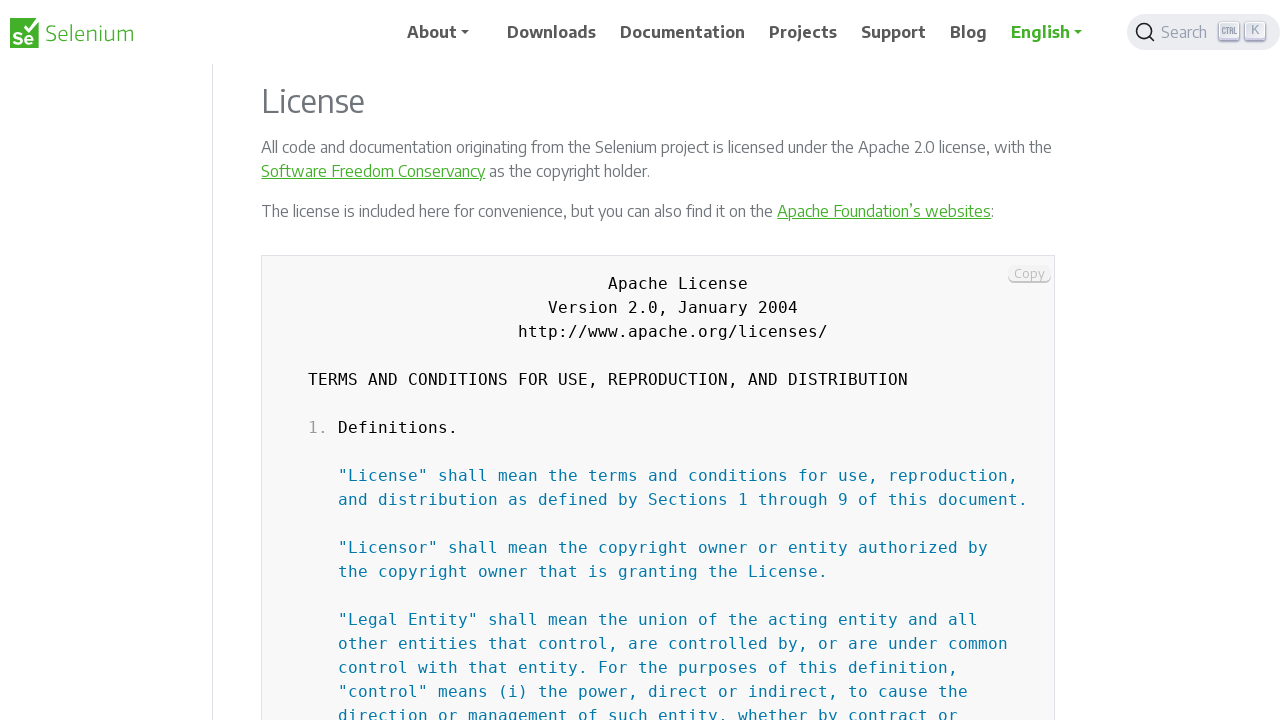

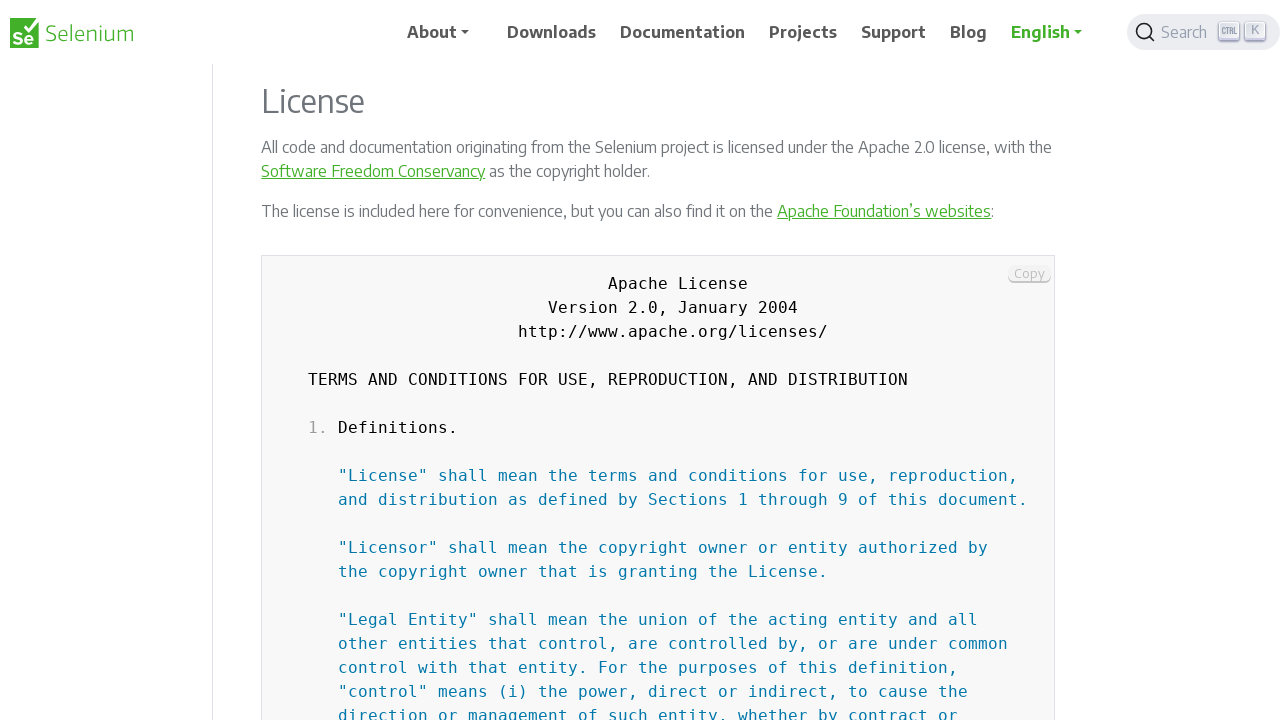